Navigates to Add/Remove Elements page, adds two elements, deletes one, and verifies only one element remains

Starting URL: https://the-internet.herokuapp.com/

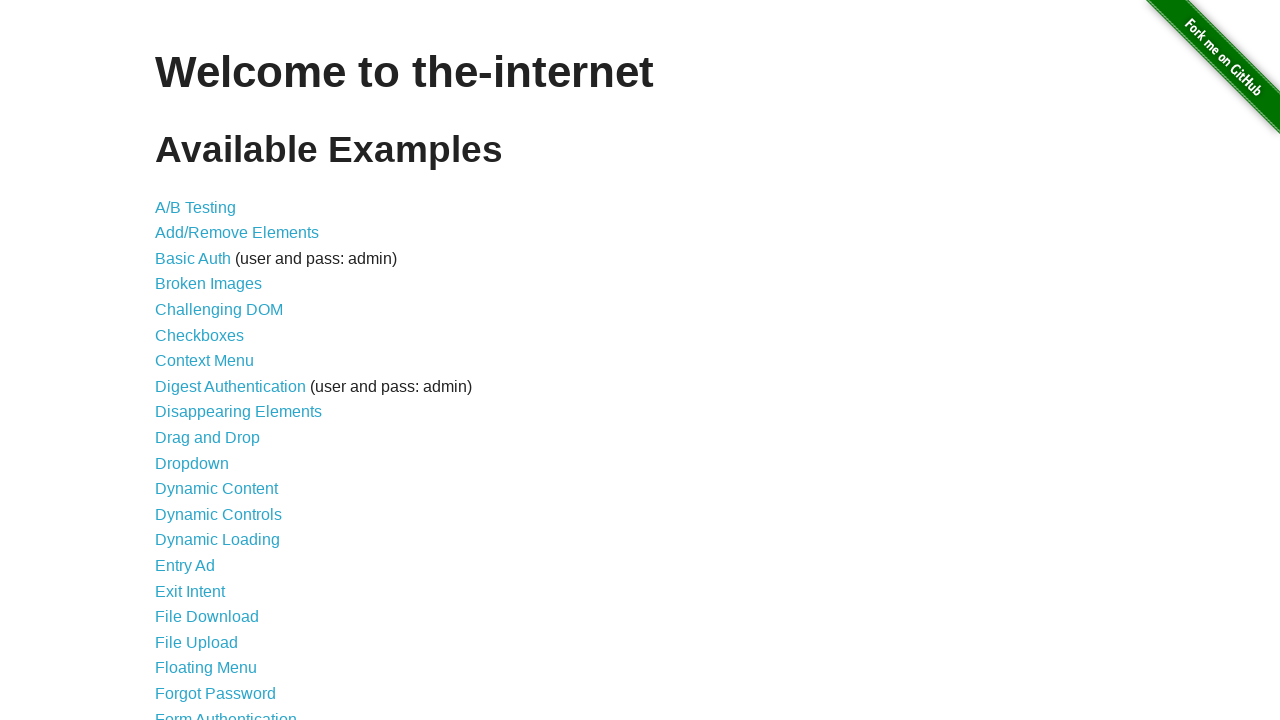

Clicked 'Add/Remove Elements' link at (237, 233) on text=Add/Remove Elements
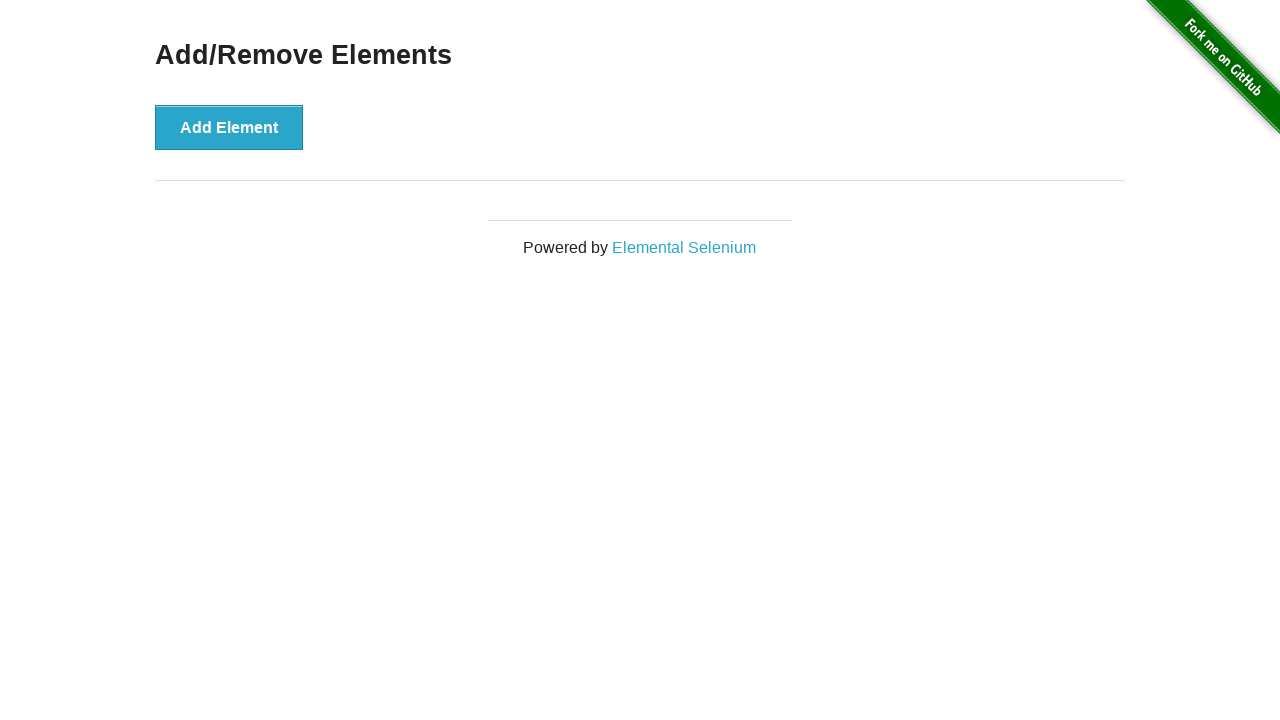

Clicked 'Add Element' button (first time) at (229, 127) on button:has-text('Add Element')
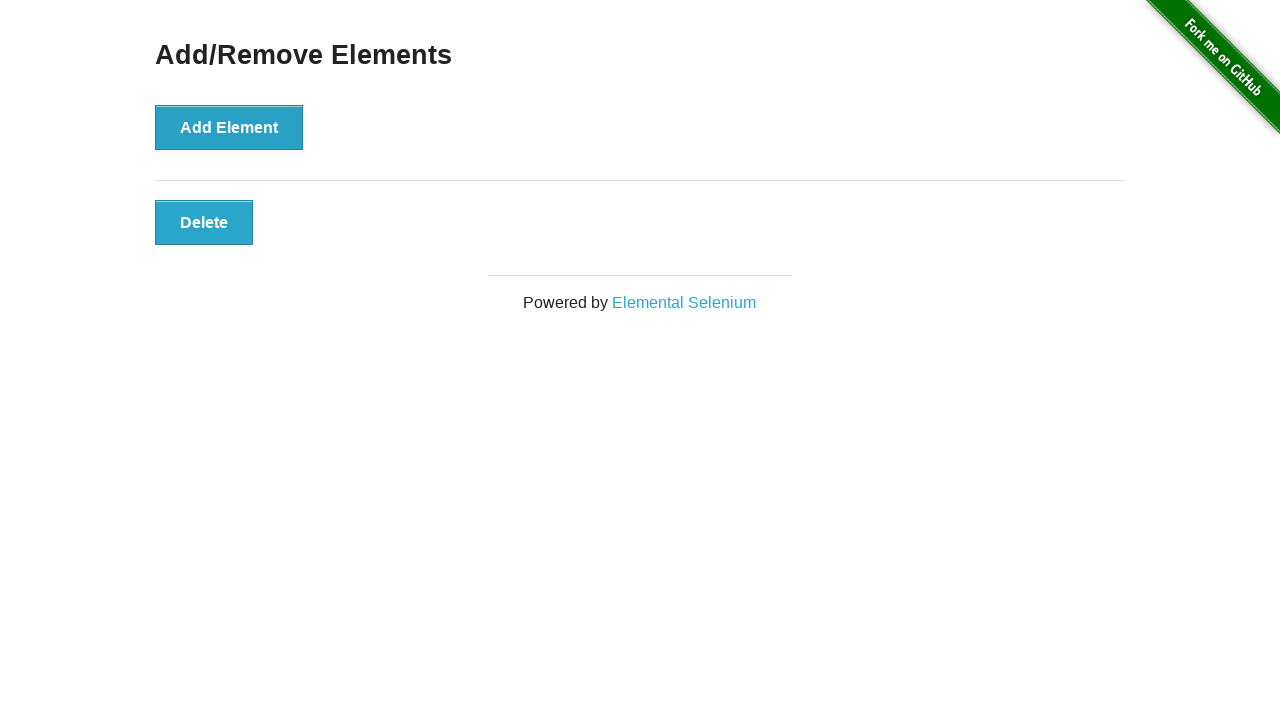

Clicked 'Add Element' button (second time) at (229, 127) on button:has-text('Add Element')
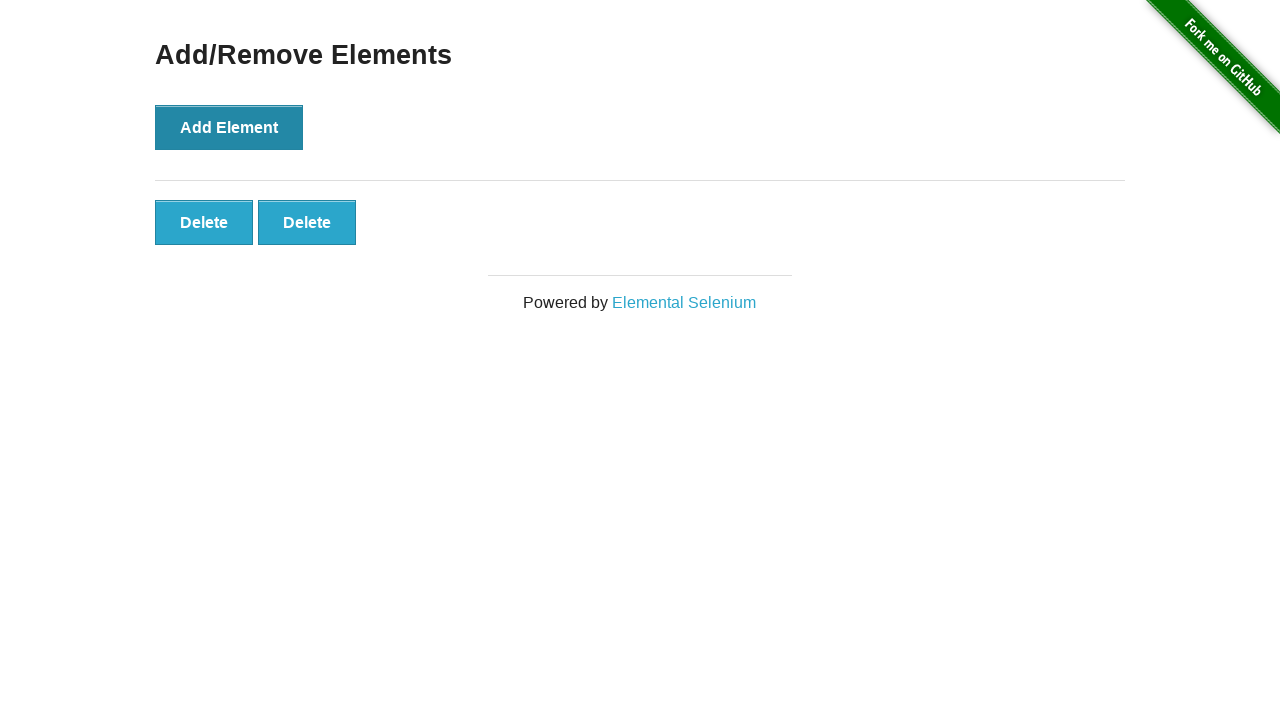

Deleted the first added element at (204, 222) on #elements button.added-manually >> nth=0
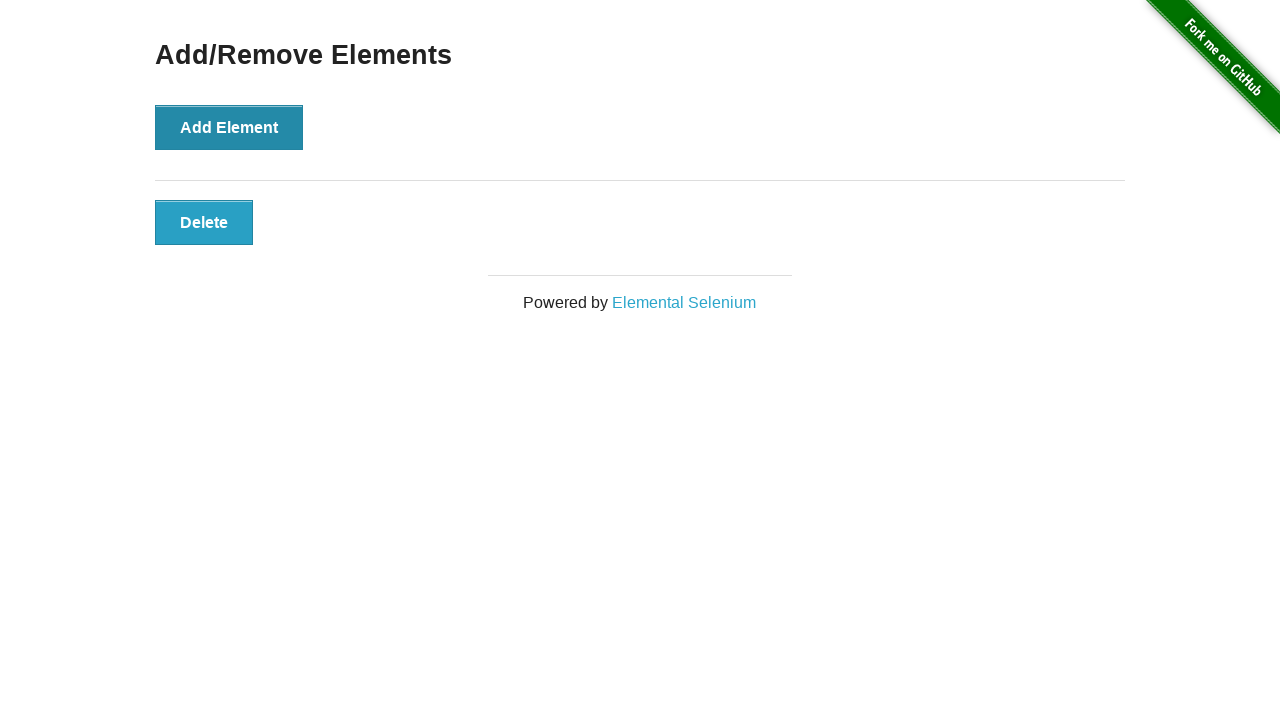

Waited for added element to be visible
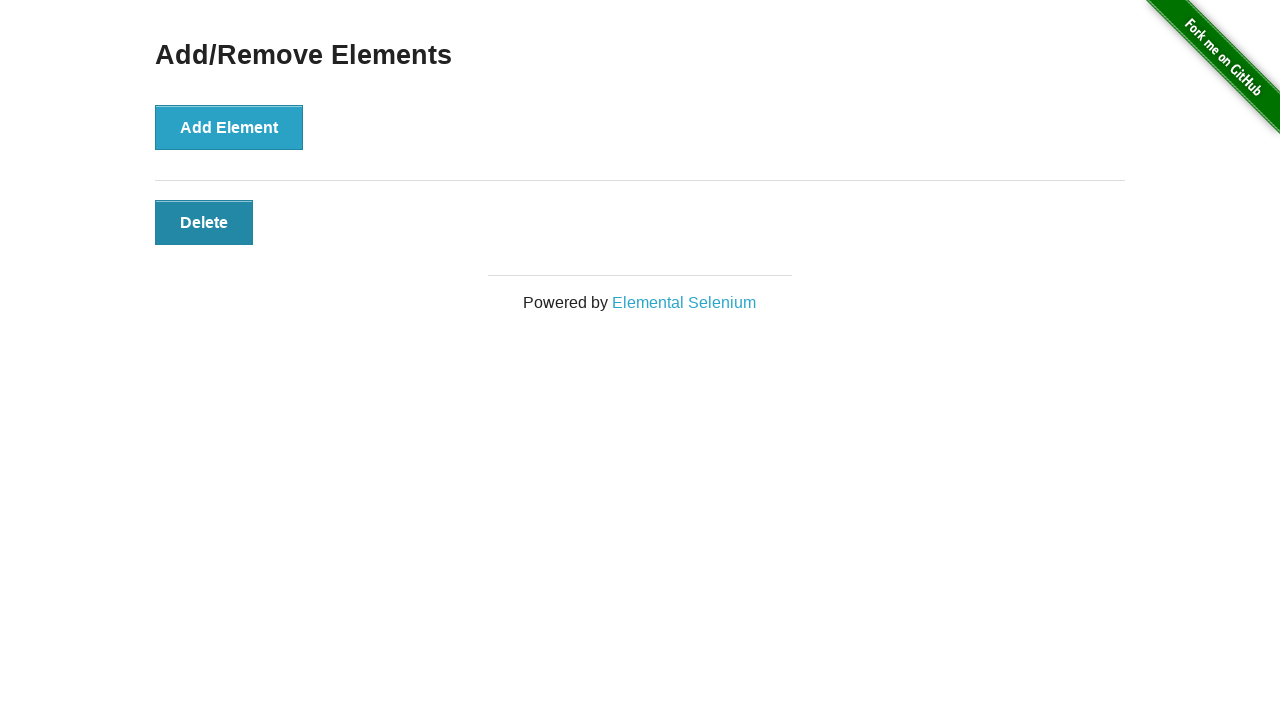

Located all added elements
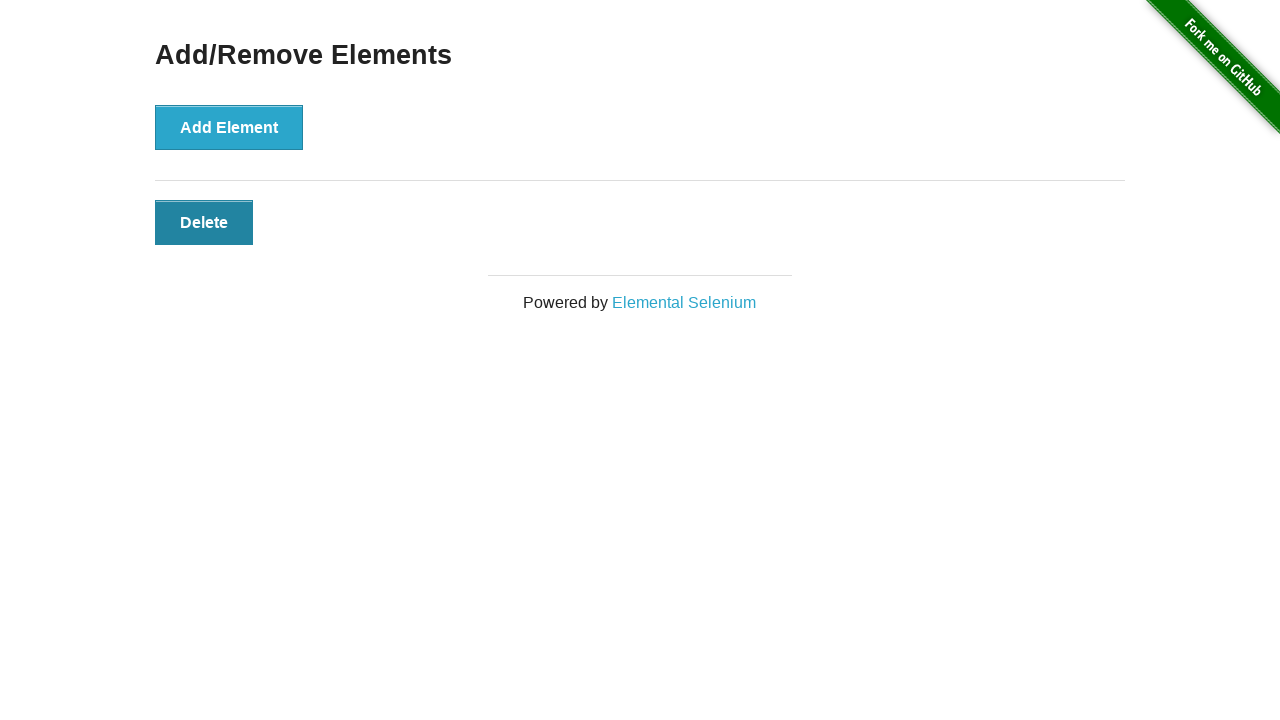

Verified that exactly one element remains
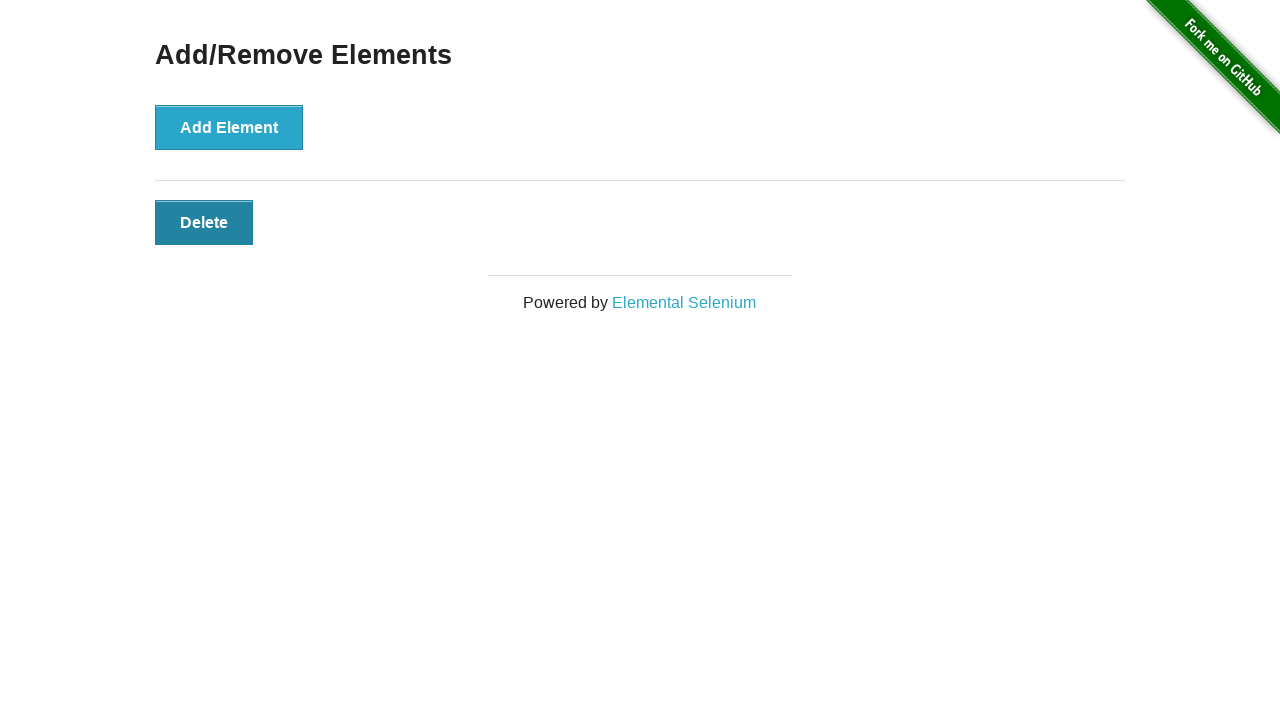

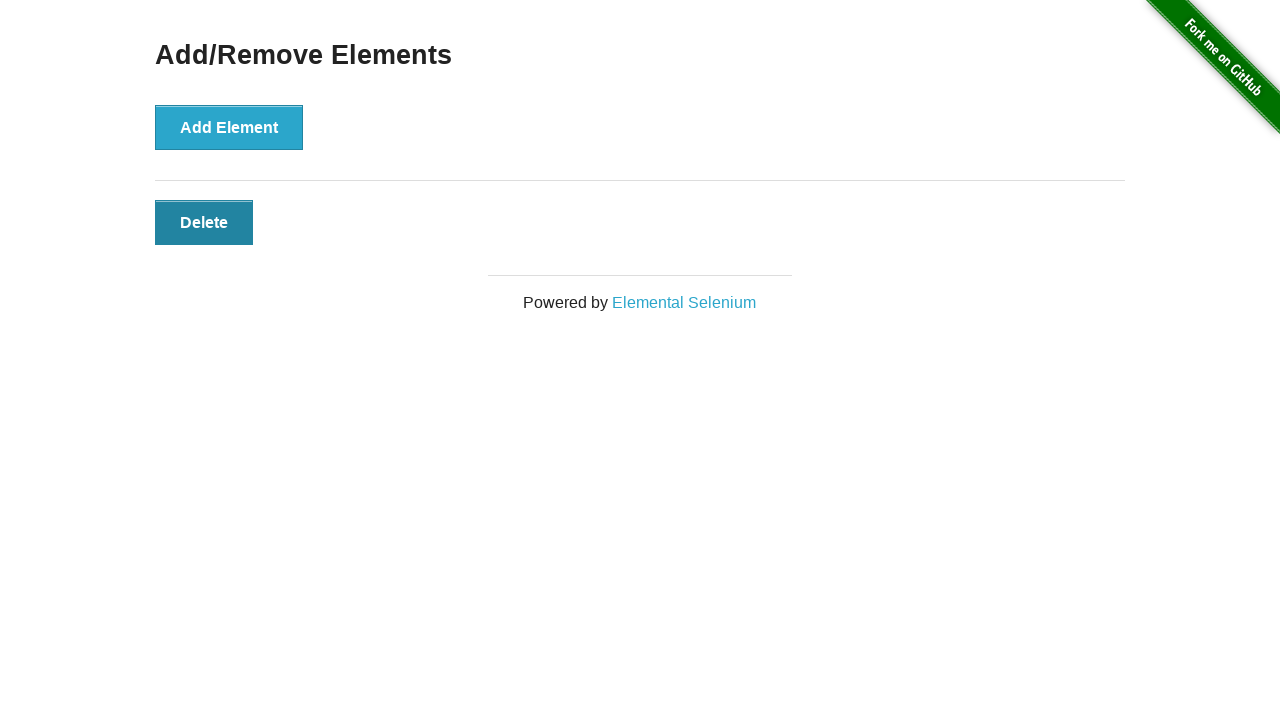